Tests the timer alert functionality by clicking the timer alert button and waiting for the alert to appear, then accepting it

Starting URL: https://demoqa.com/alerts

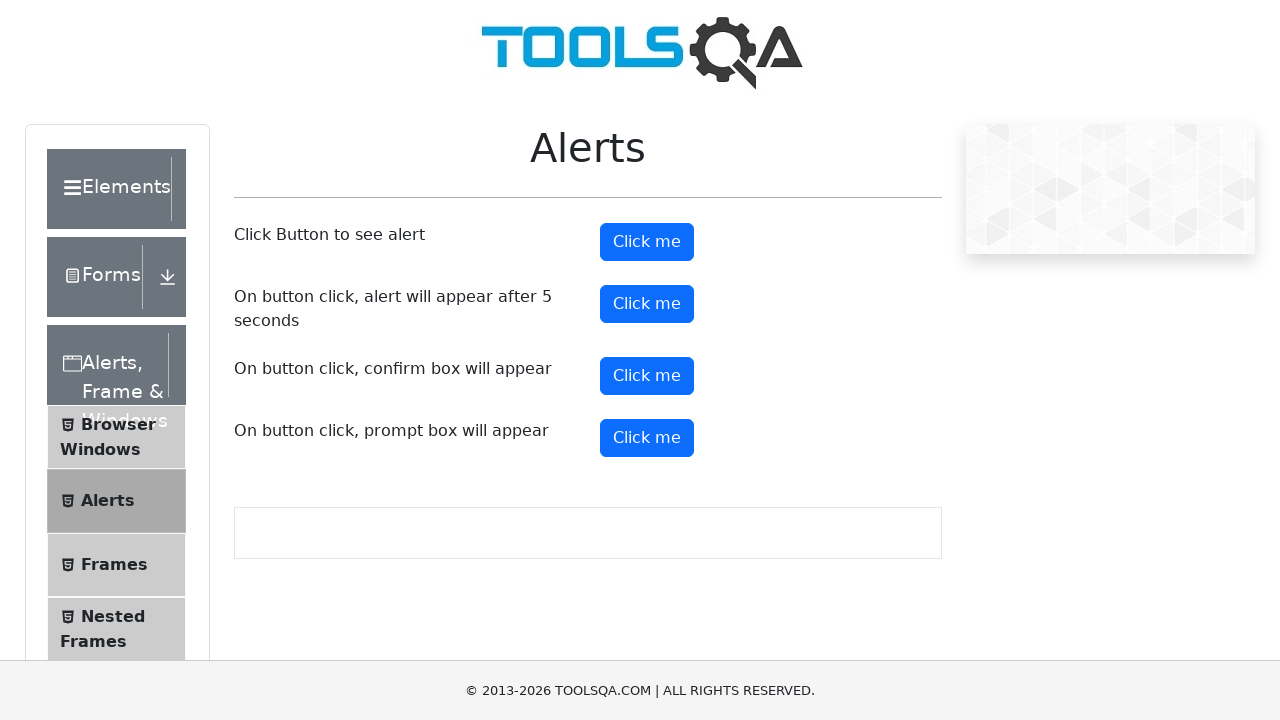

Clicked the timer alert button at (647, 304) on #timerAlertButton
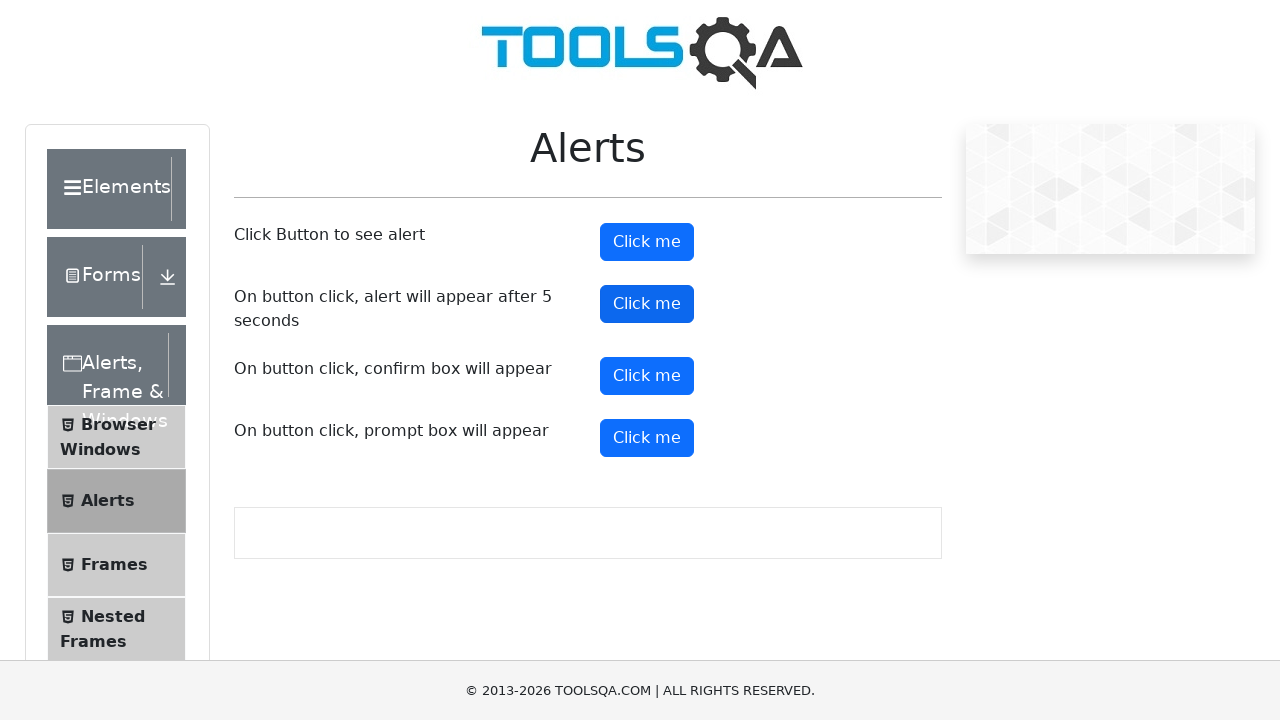

Waited 5 seconds for timer alert to appear
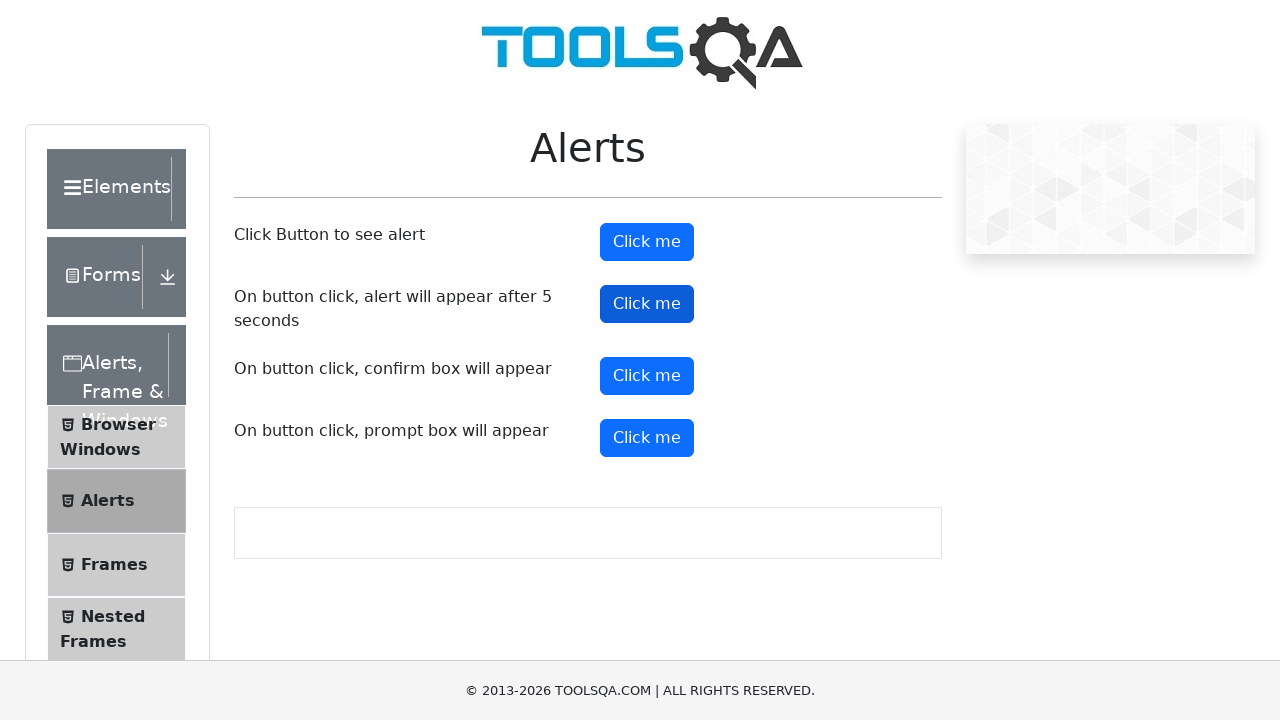

Set up dialog handler to accept alerts
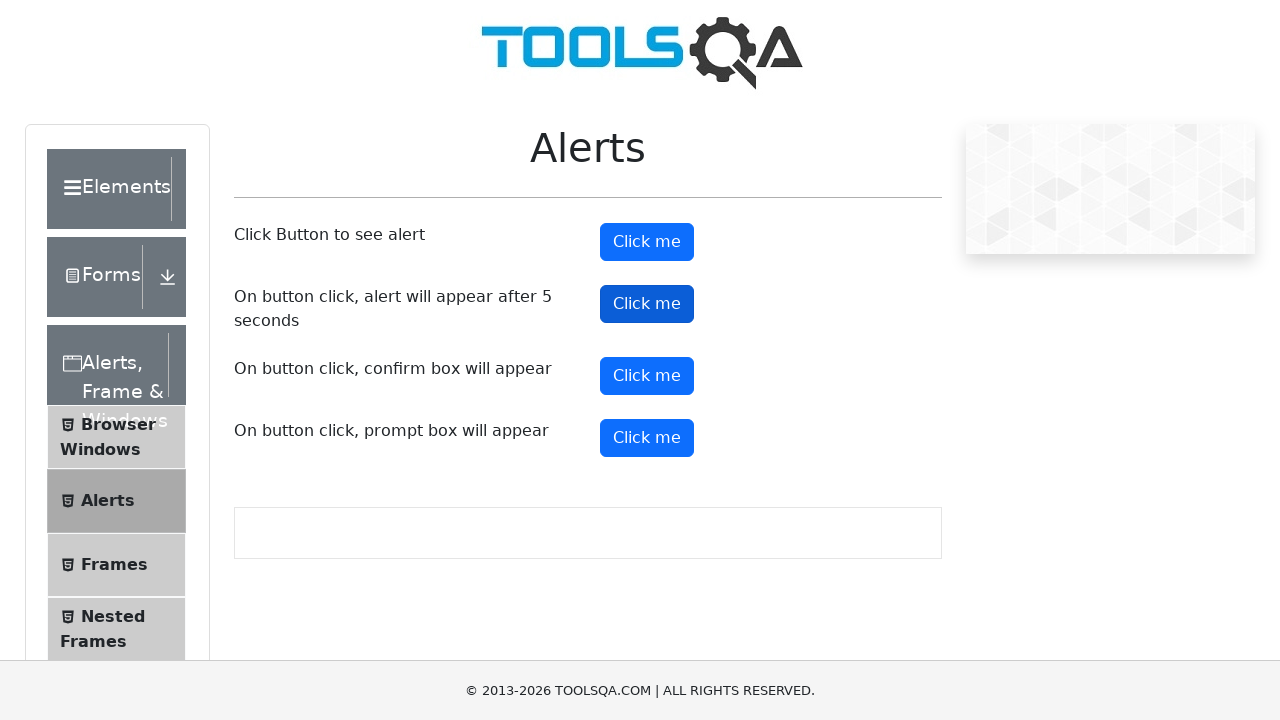

Configured dialog handler function
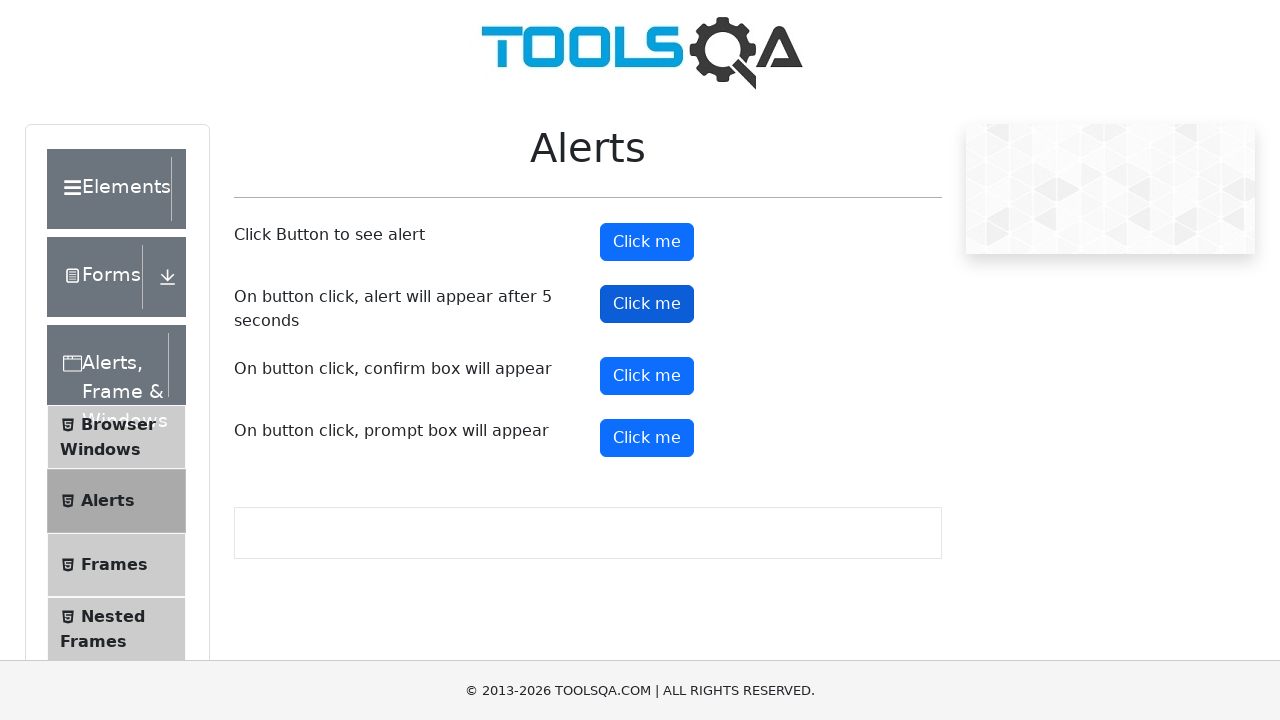

Clicked the timer alert button again to test the flow at (647, 304) on #timerAlertButton
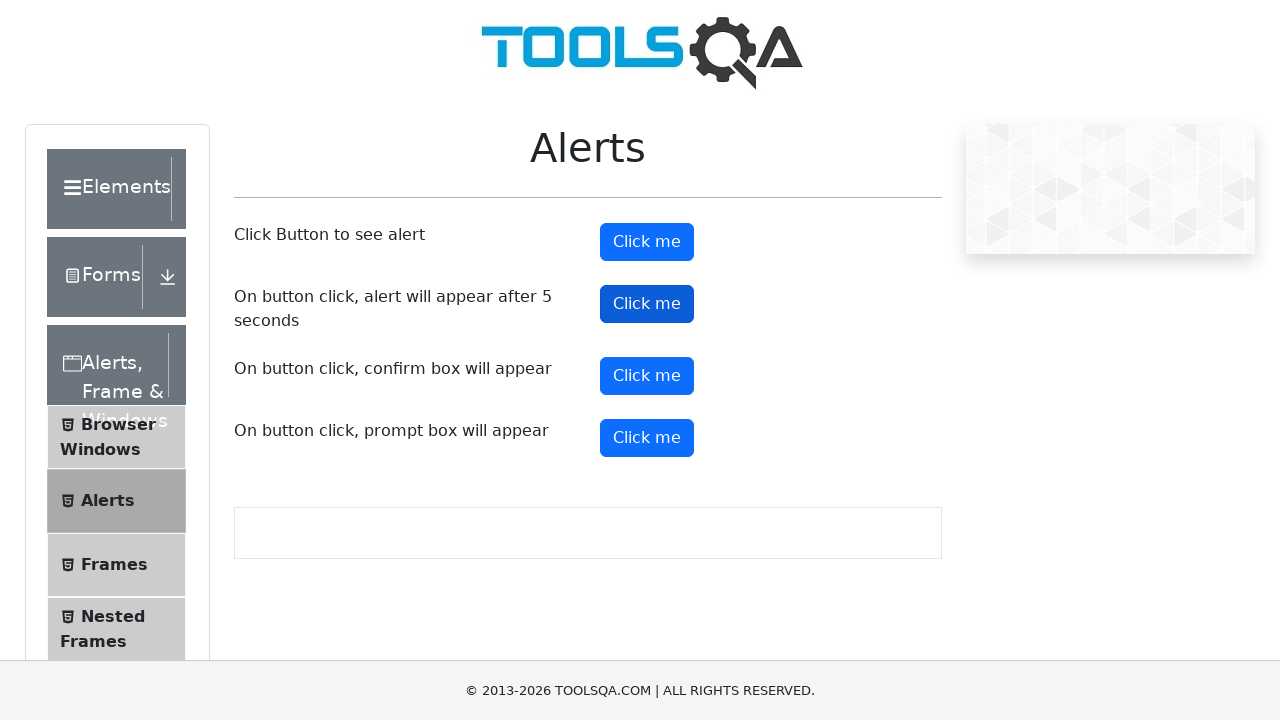

Waited 6 seconds for timer alert to appear and be handled
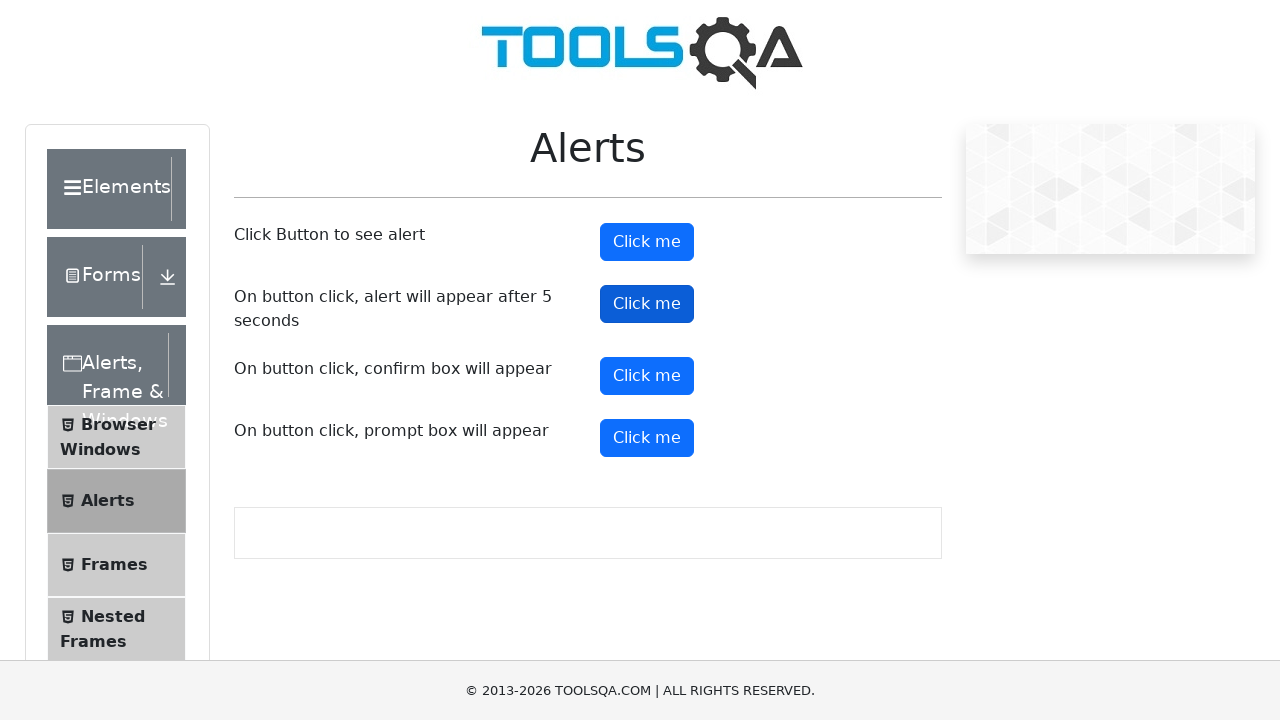

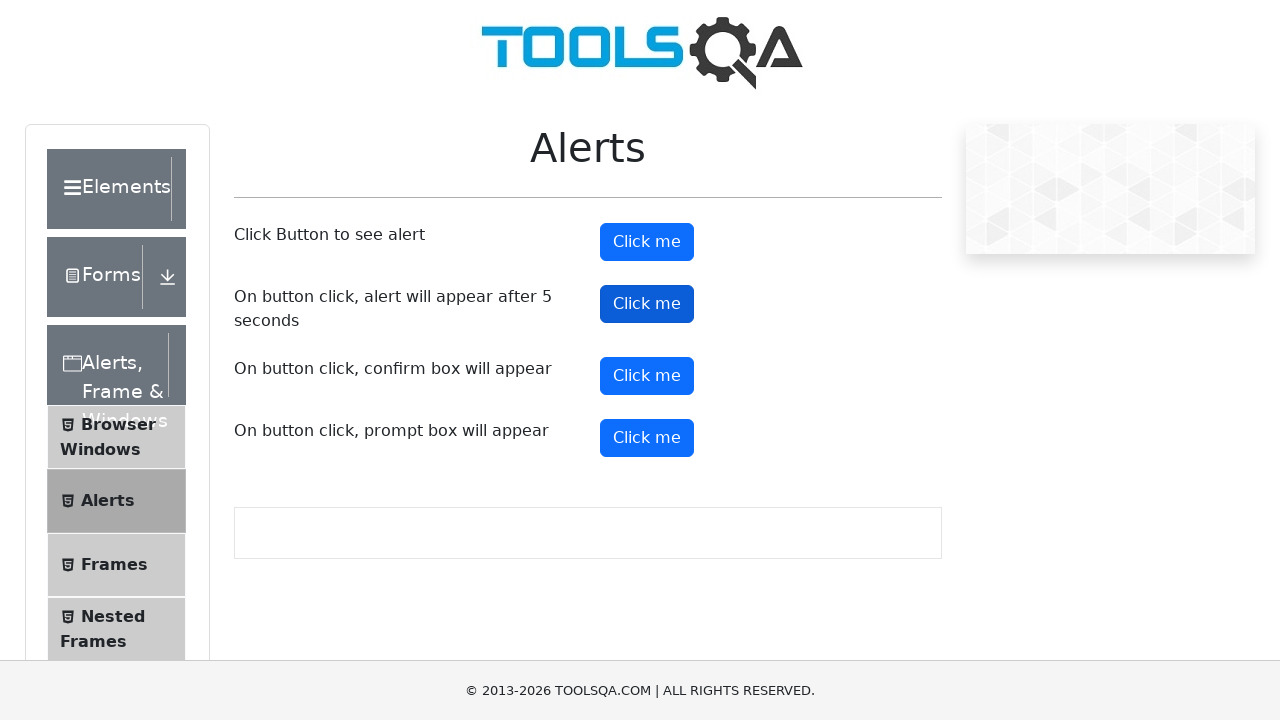